Tests the add/remove elements functionality by clicking the "Add Element" button 5 times to create Delete buttons, then verifies the Delete buttons were created.

Starting URL: http://the-internet.herokuapp.com/add_remove_elements/

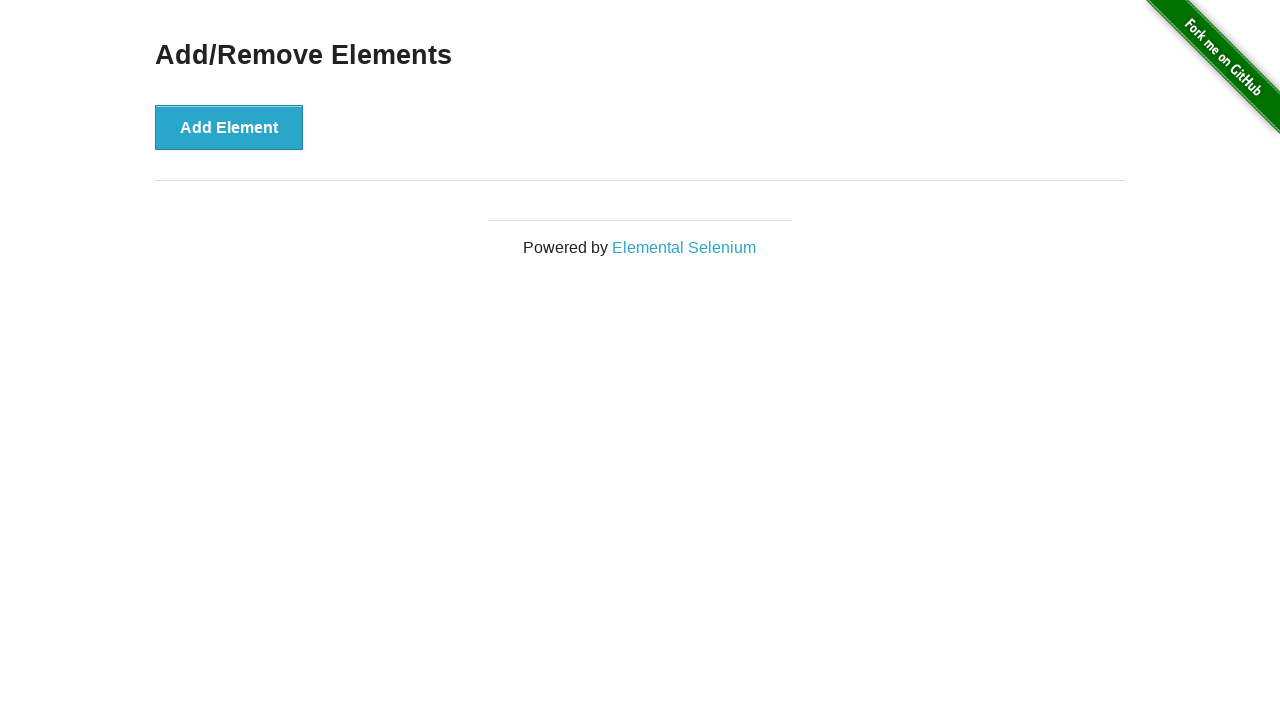

Clicked 'Add Element' button (click 1 of 5) at (229, 127) on //button[contains(text(),'Add Element')]
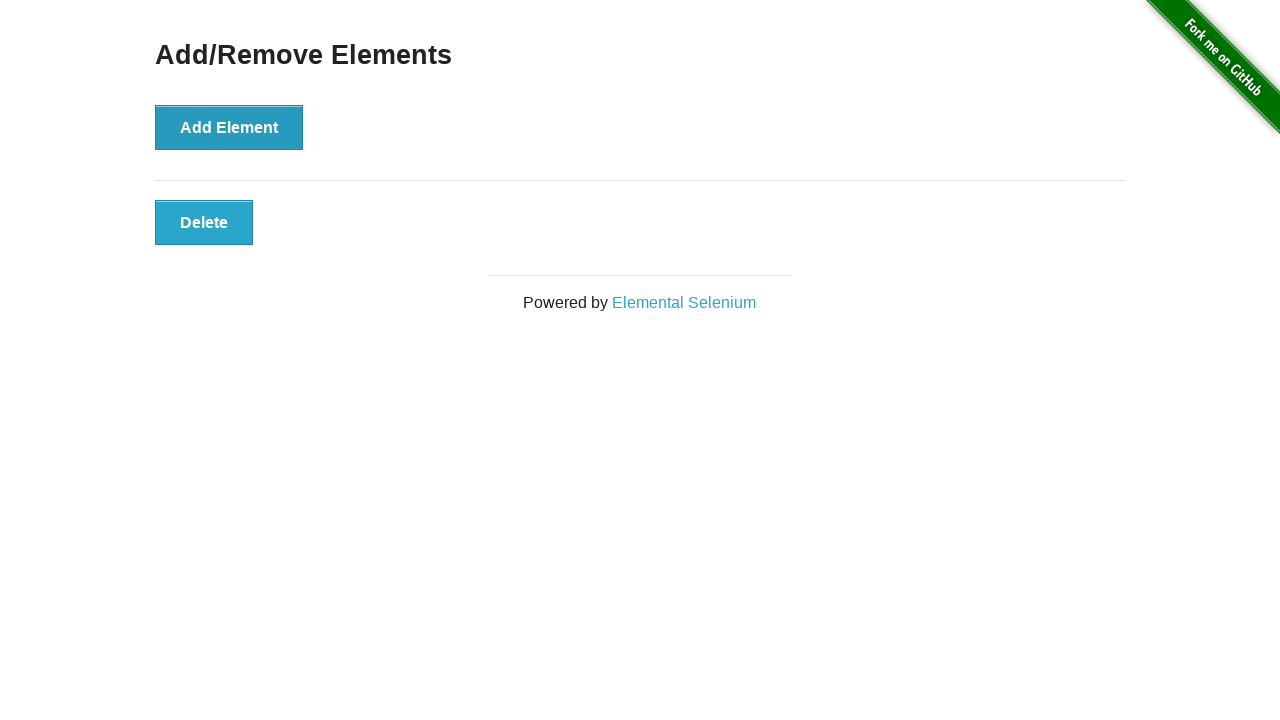

Waited 500ms after clicking 'Add Element' (pause 1 of 5)
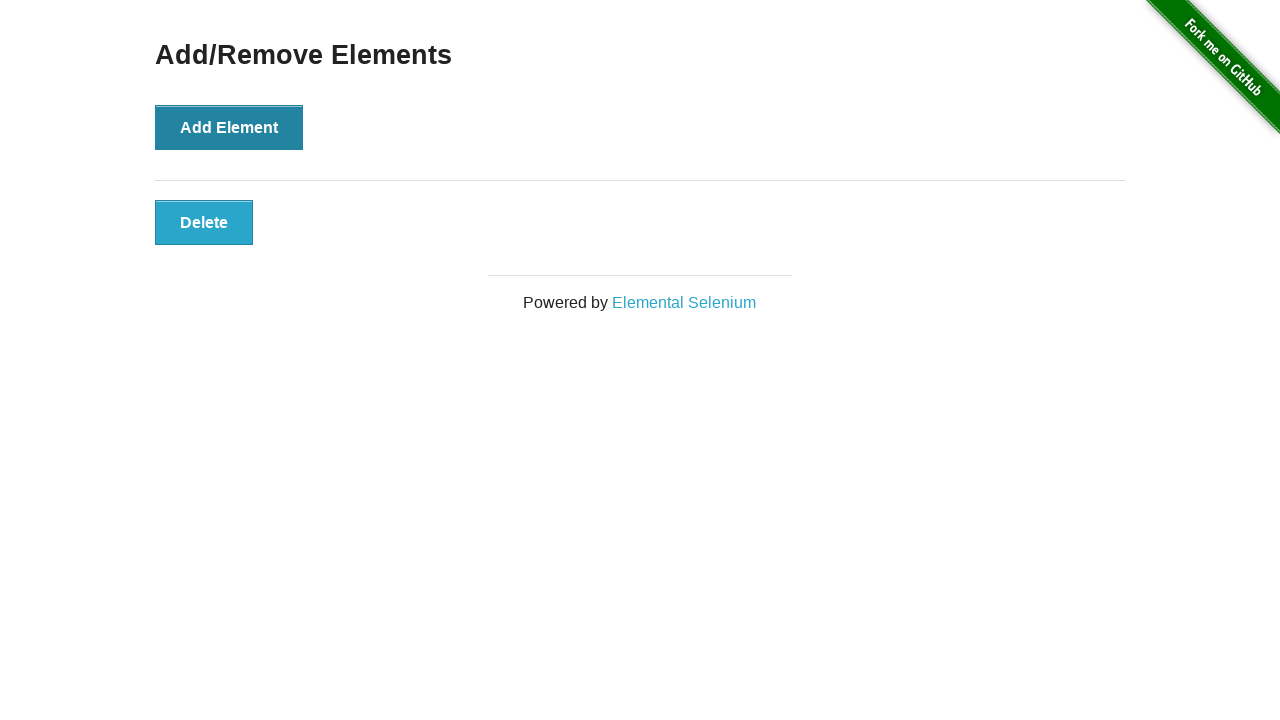

Clicked 'Add Element' button (click 2 of 5) at (229, 127) on //button[contains(text(),'Add Element')]
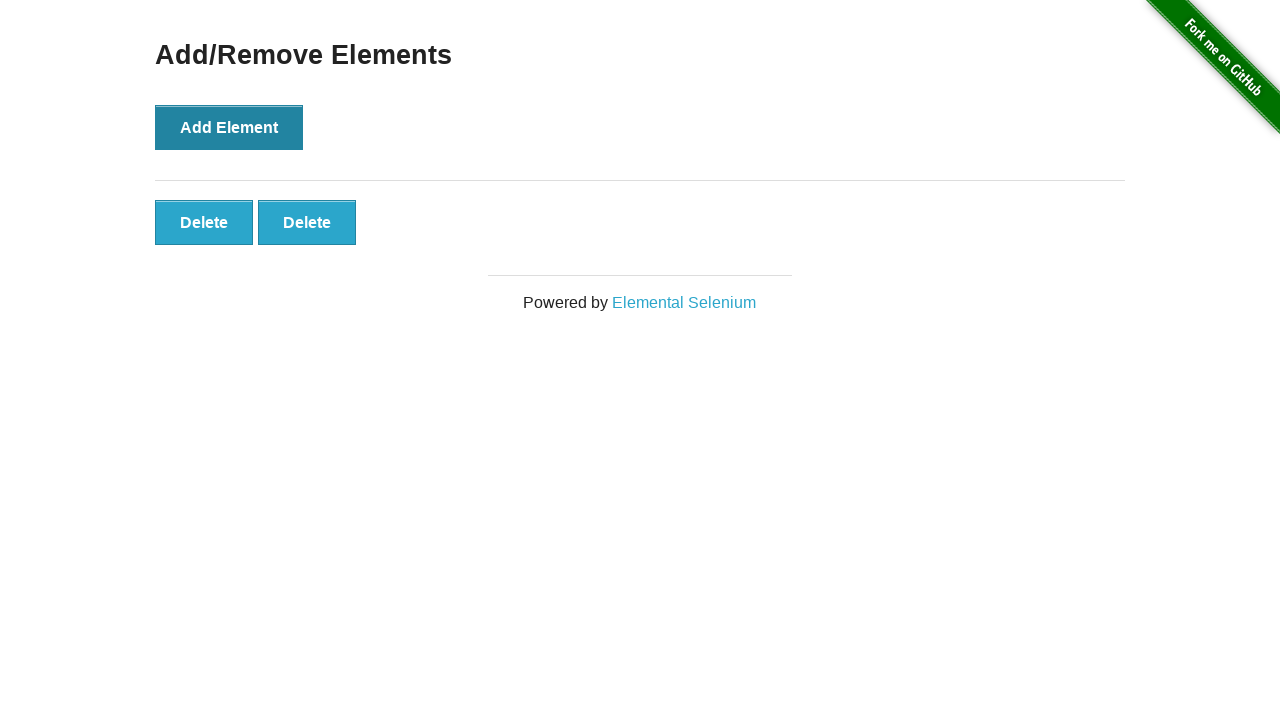

Waited 500ms after clicking 'Add Element' (pause 2 of 5)
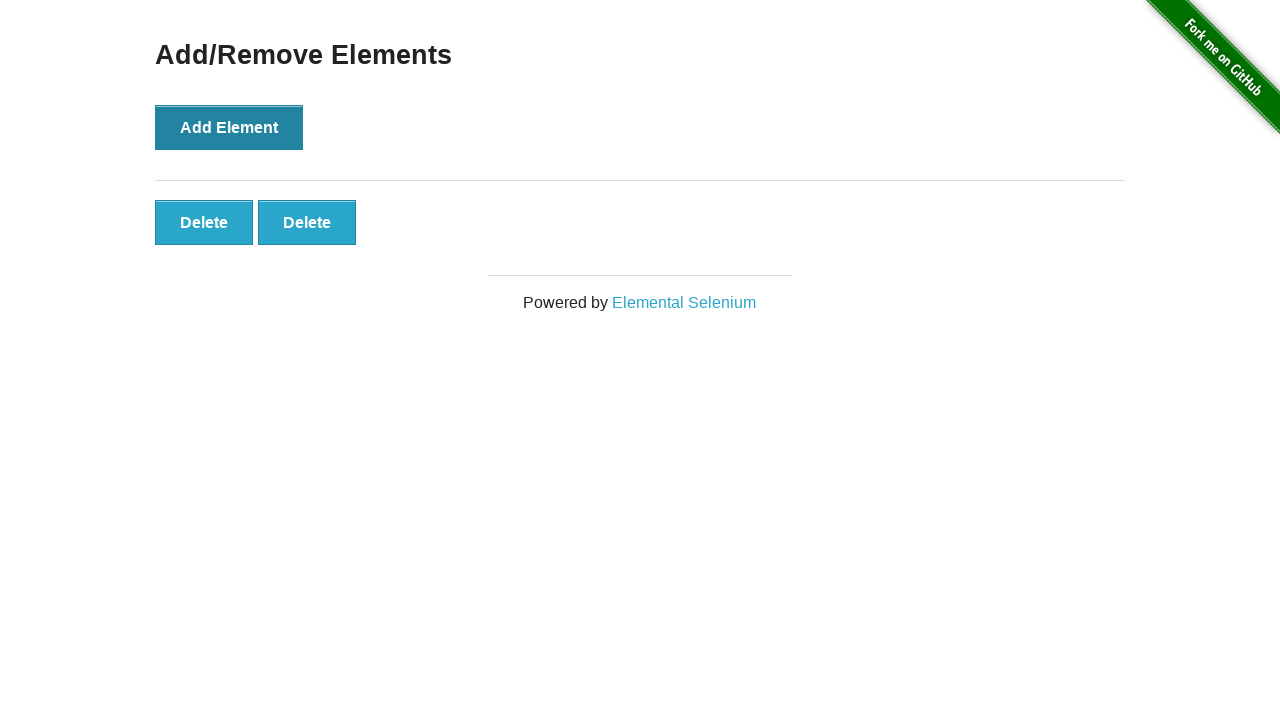

Clicked 'Add Element' button (click 3 of 5) at (229, 127) on //button[contains(text(),'Add Element')]
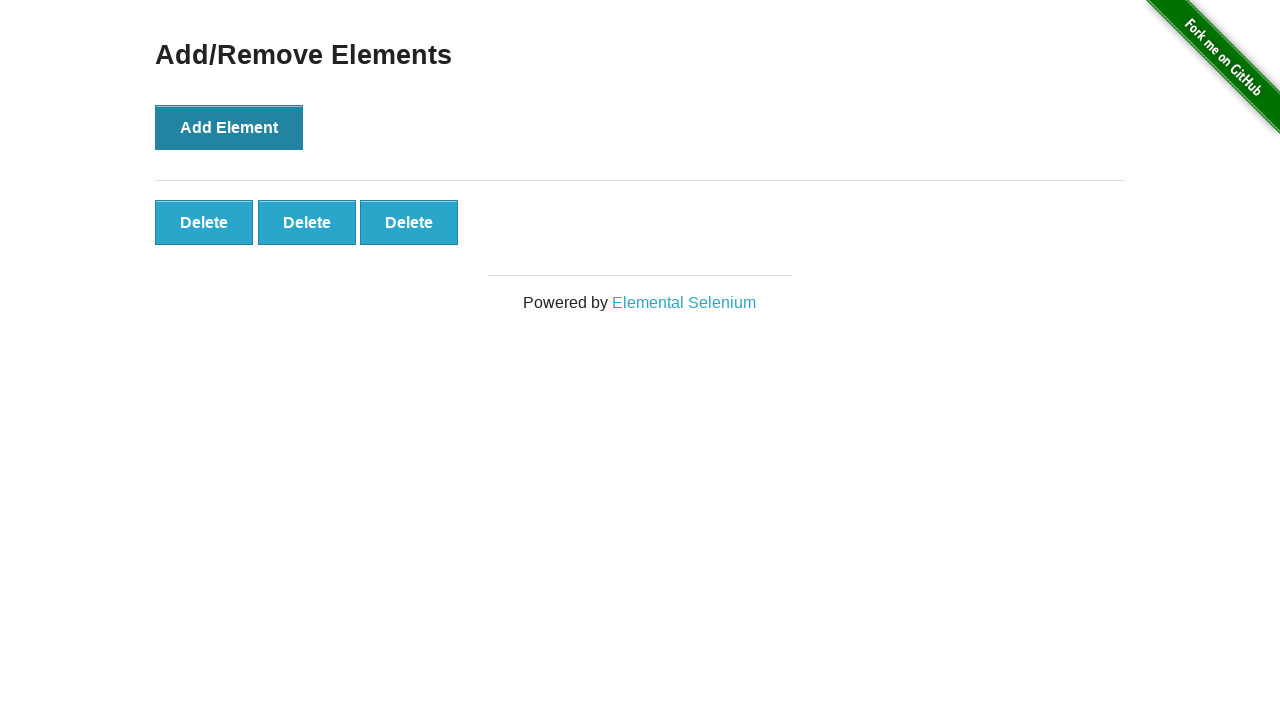

Waited 500ms after clicking 'Add Element' (pause 3 of 5)
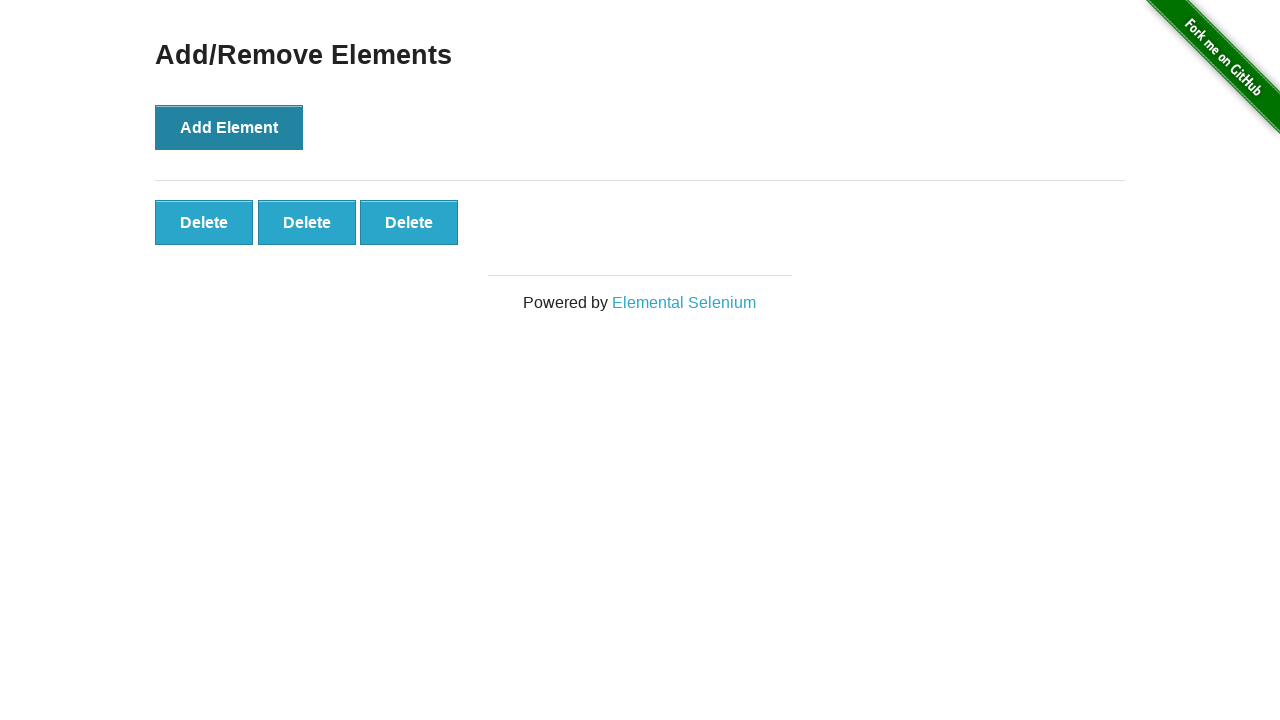

Clicked 'Add Element' button (click 4 of 5) at (229, 127) on //button[contains(text(),'Add Element')]
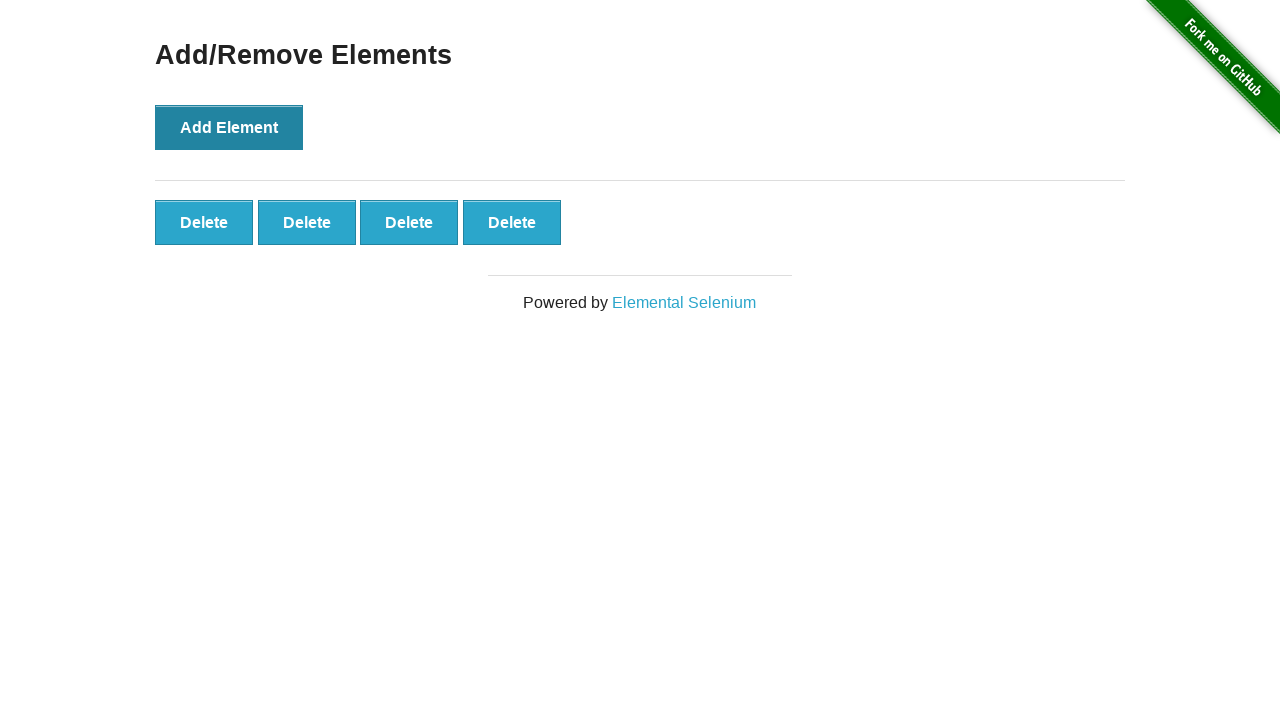

Waited 500ms after clicking 'Add Element' (pause 4 of 5)
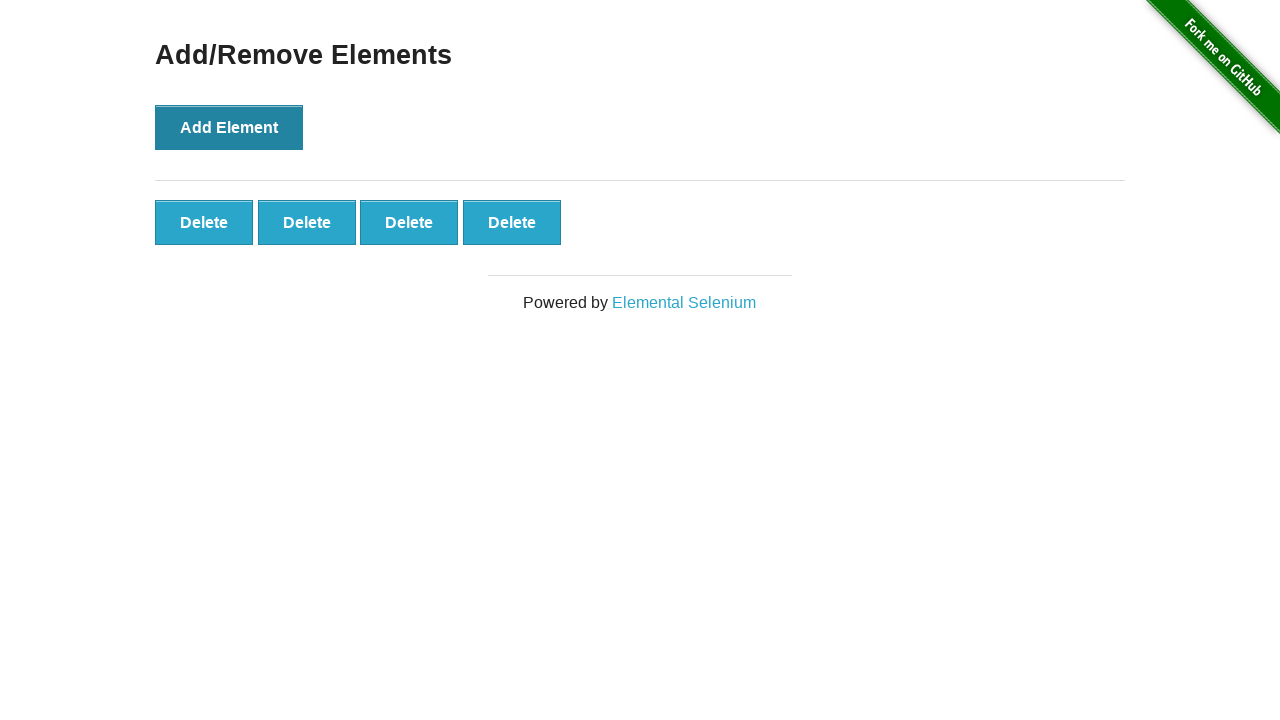

Clicked 'Add Element' button (click 5 of 5) at (229, 127) on //button[contains(text(),'Add Element')]
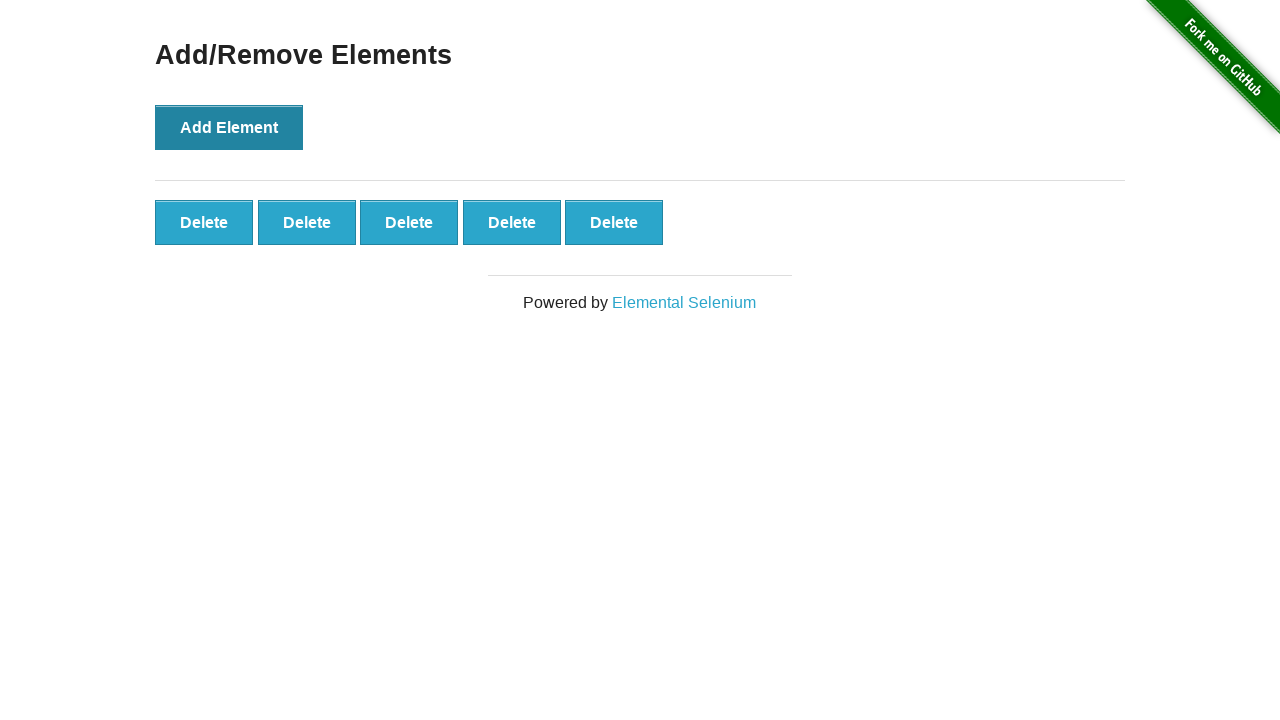

Waited 500ms after clicking 'Add Element' (pause 5 of 5)
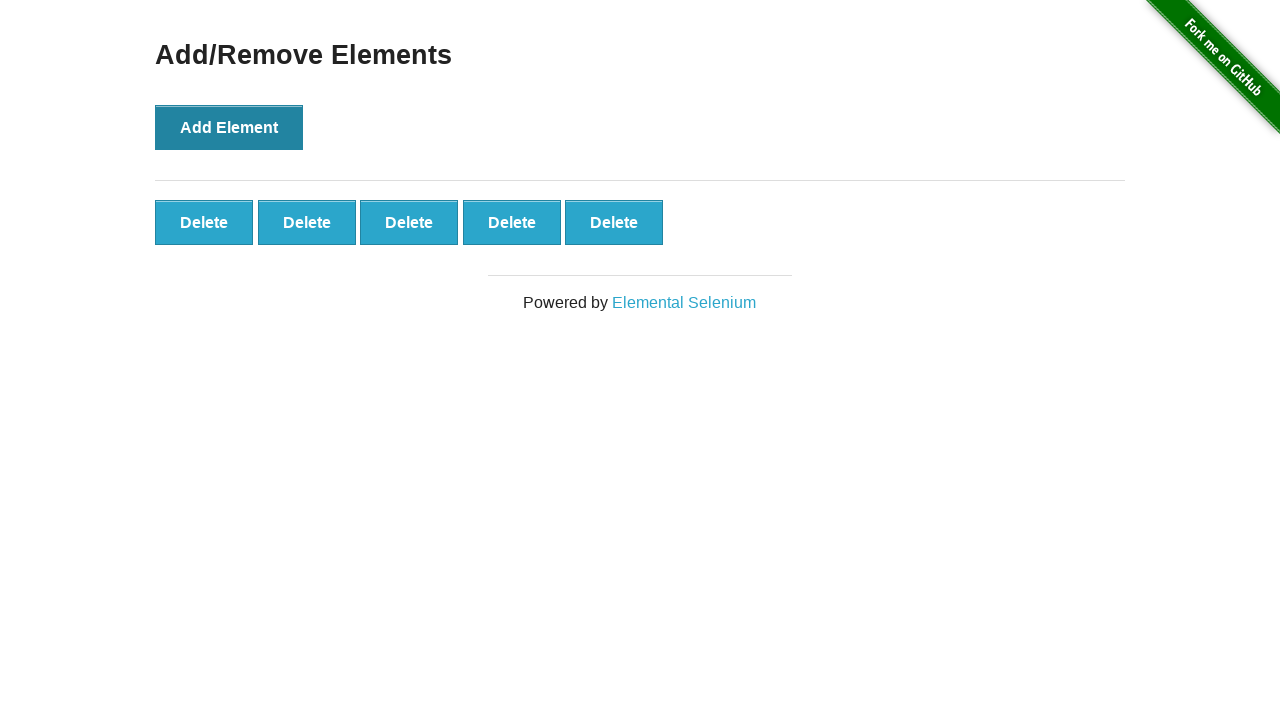

Waited for Delete buttons to appear
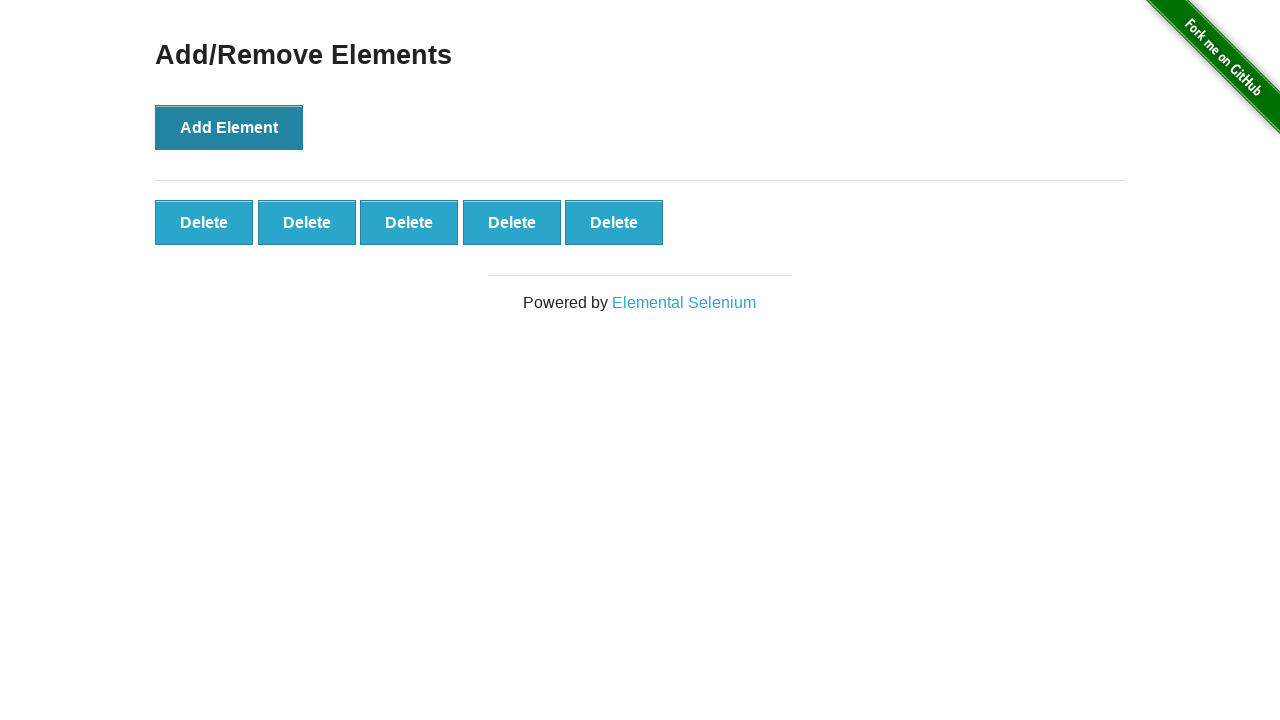

Verified that 5 Delete buttons were successfully created
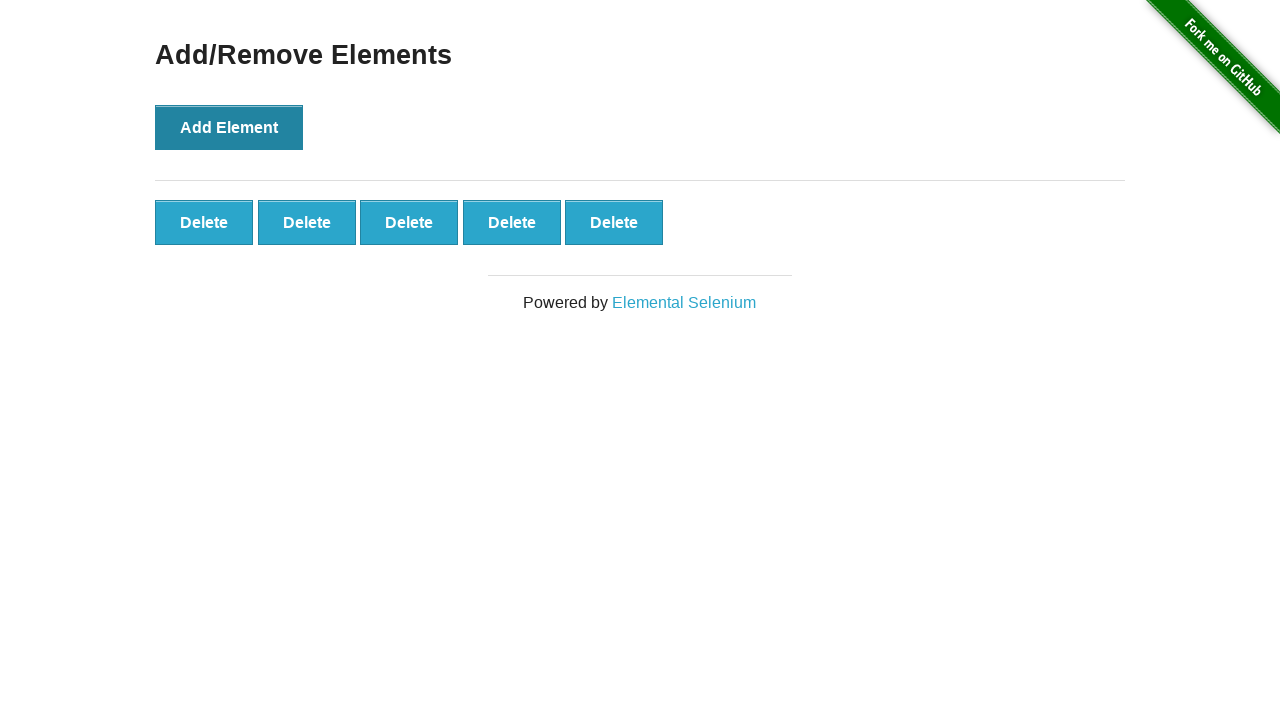

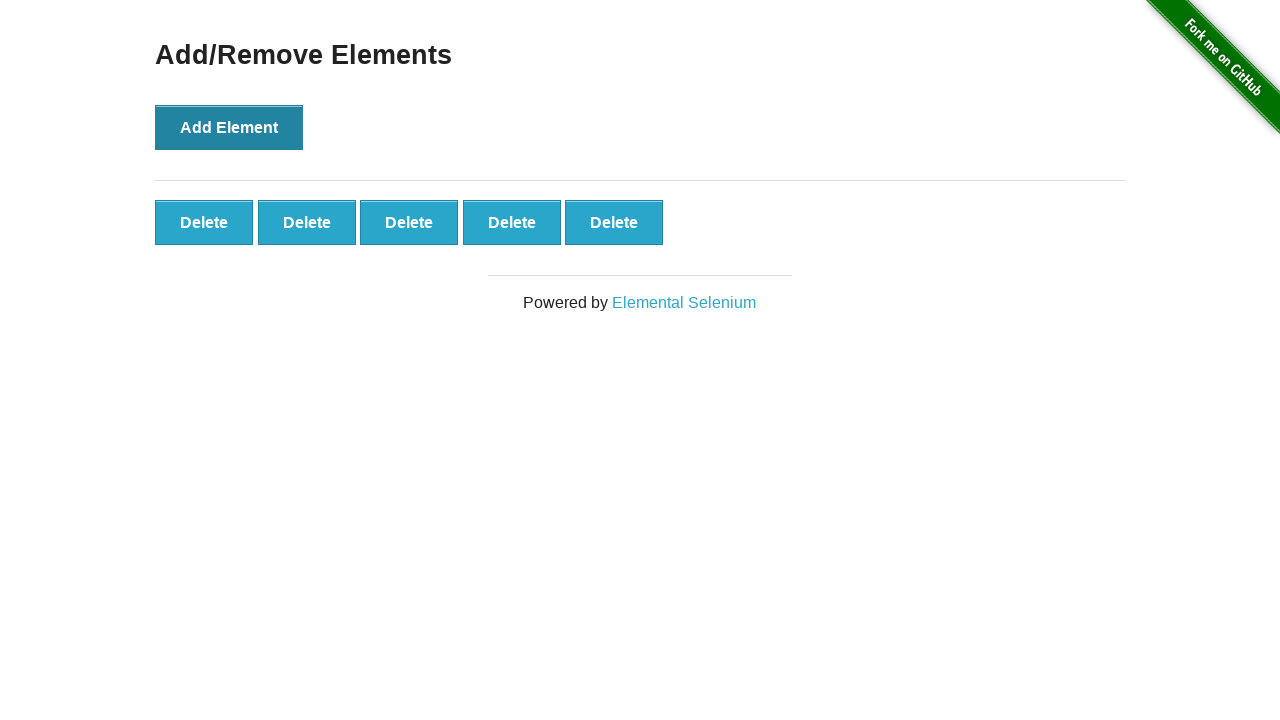